Tests autocomplete/autosuggest dropdown functionality by typing a partial country name, waiting for suggestions to appear, and selecting "India" from the dropdown list

Starting URL: https://rahulshettyacademy.com/dropdownsPractise/

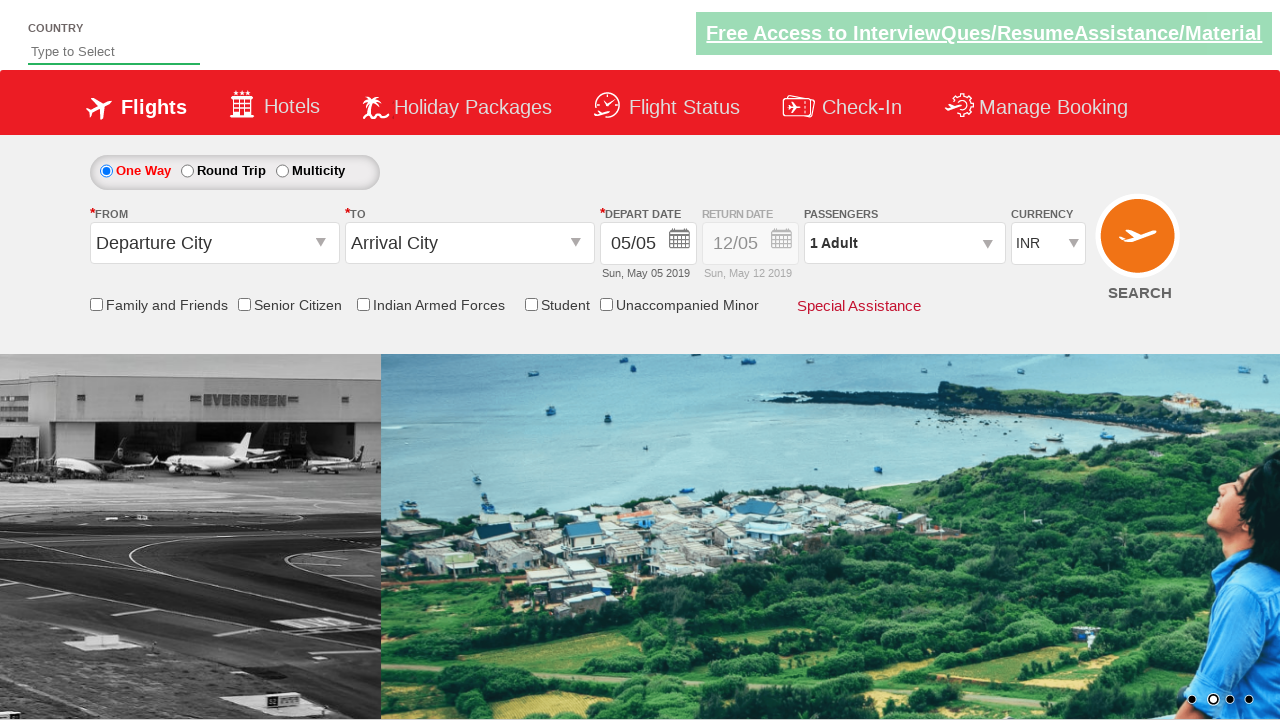

Filled autosuggest field with partial country name 'ind' on #autosuggest
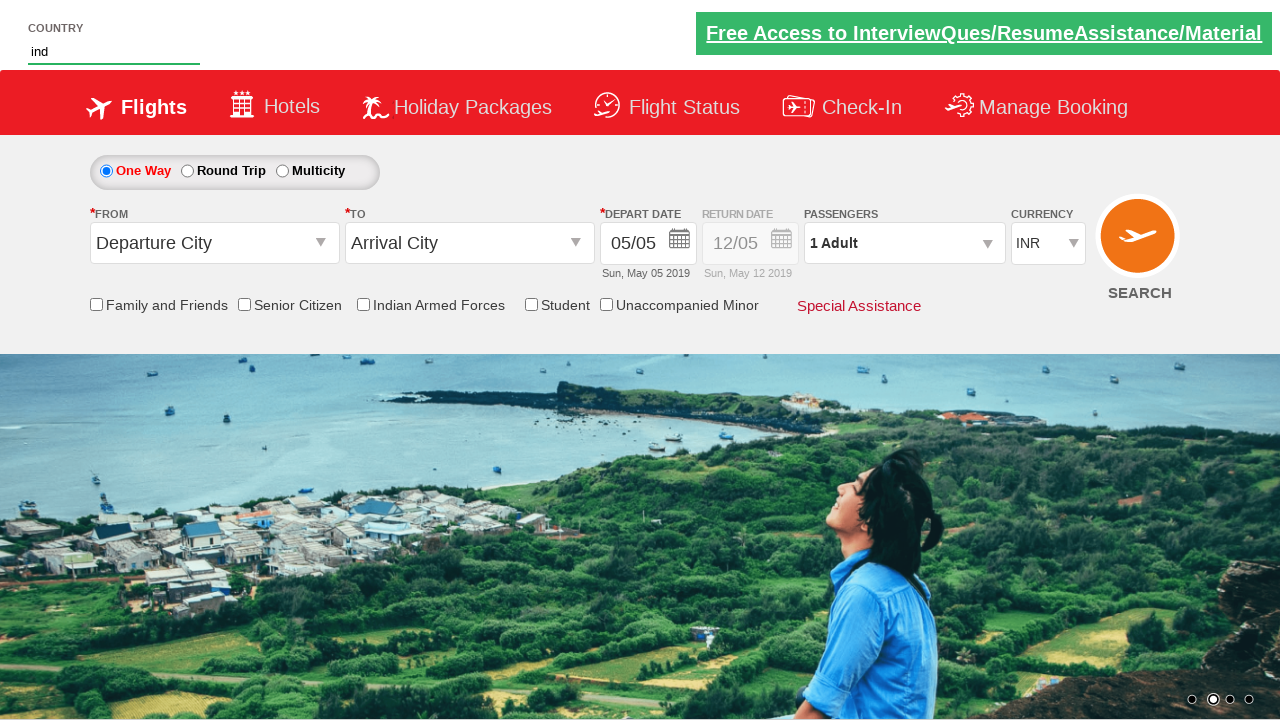

Autocomplete suggestions dropdown appeared
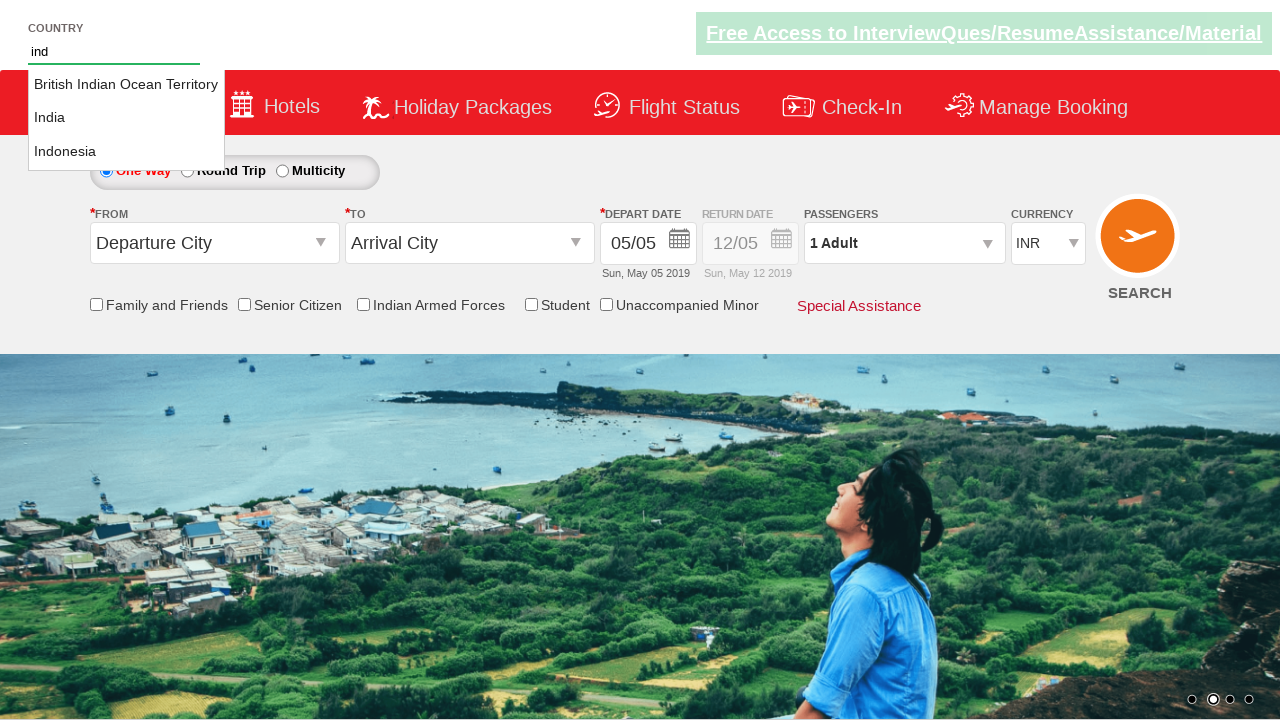

Located all suggestion items in dropdown
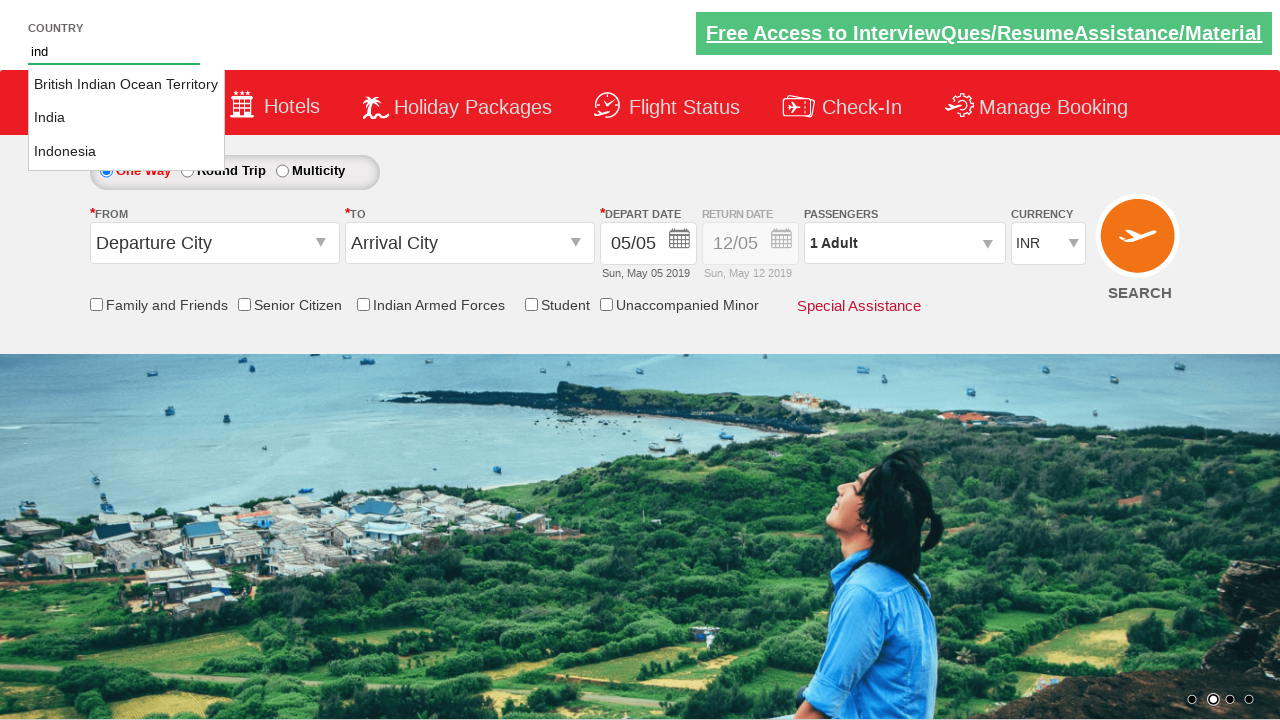

Found 3 suggestion items in dropdown
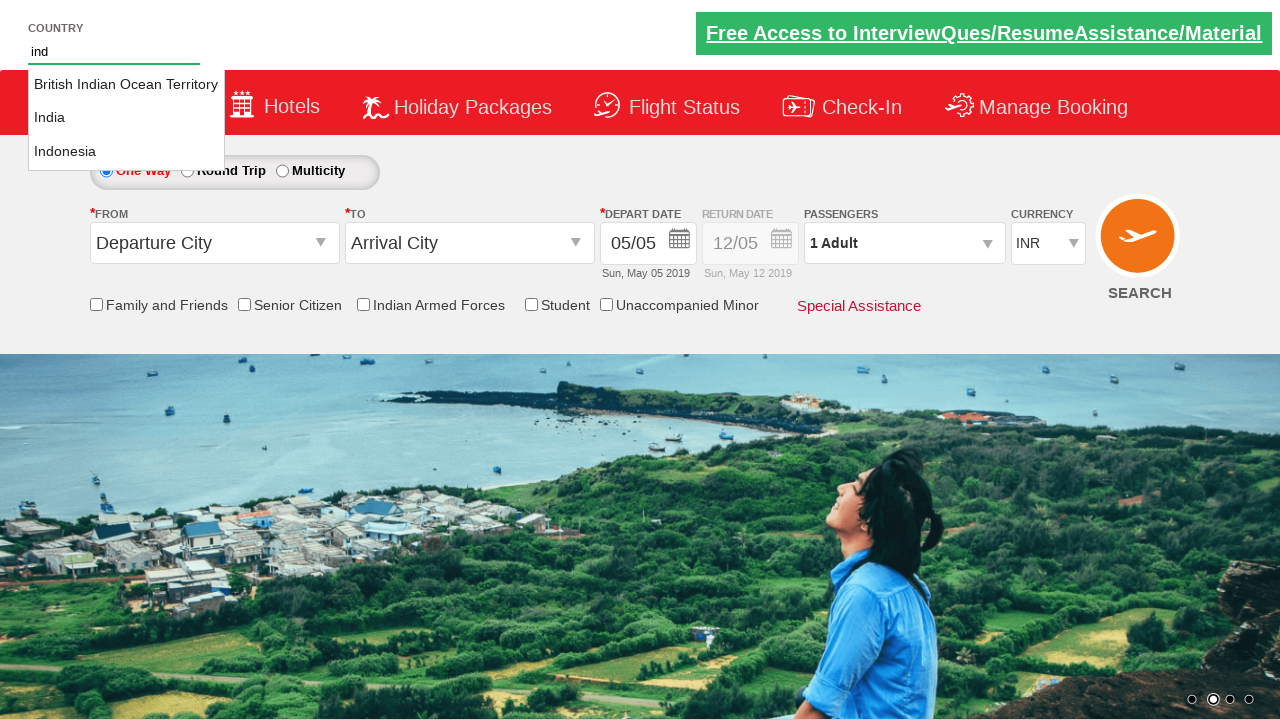

Selected 'India' from autosuggest dropdown at (126, 118) on li.ui-menu-item a >> nth=1
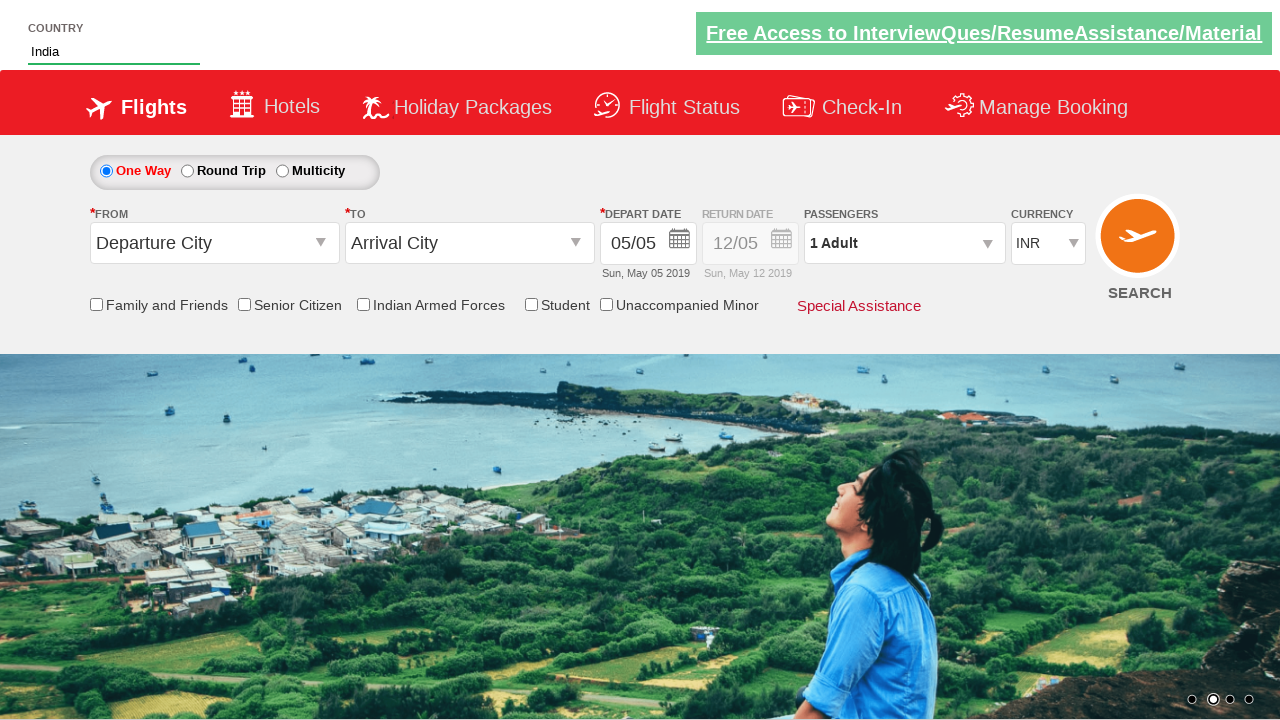

Verified that 'India' was successfully selected in the autosuggest field
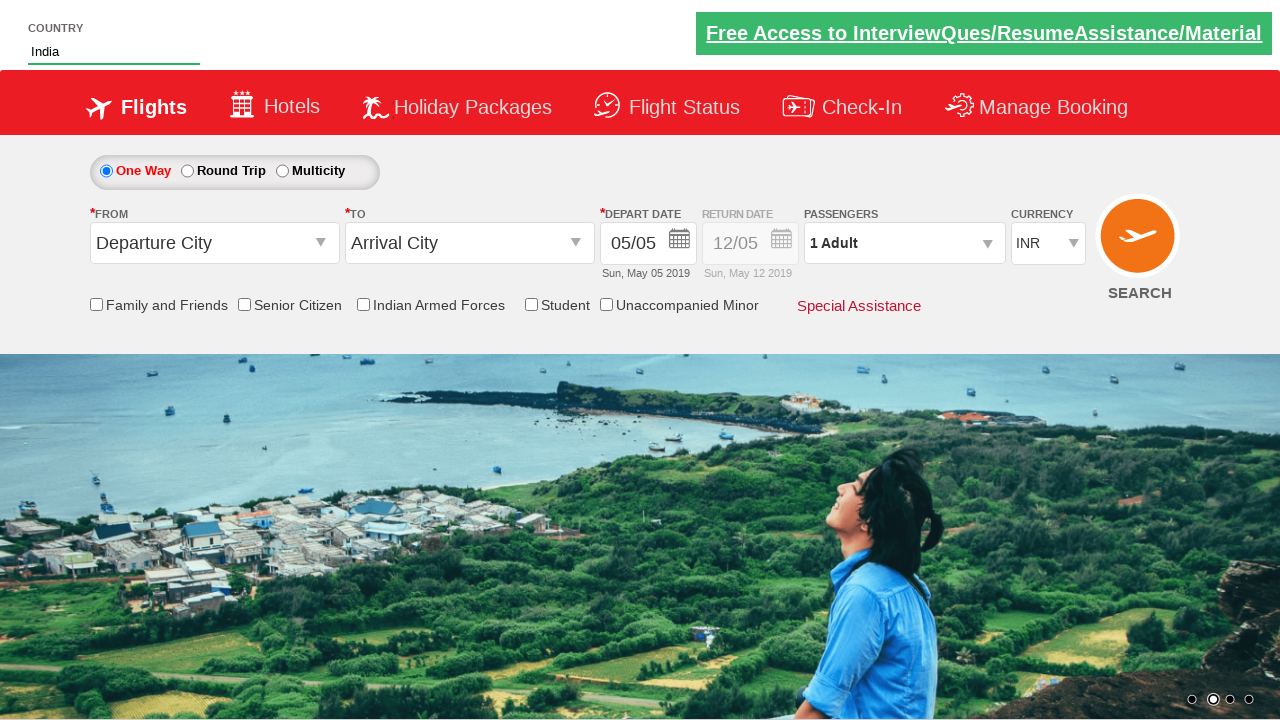

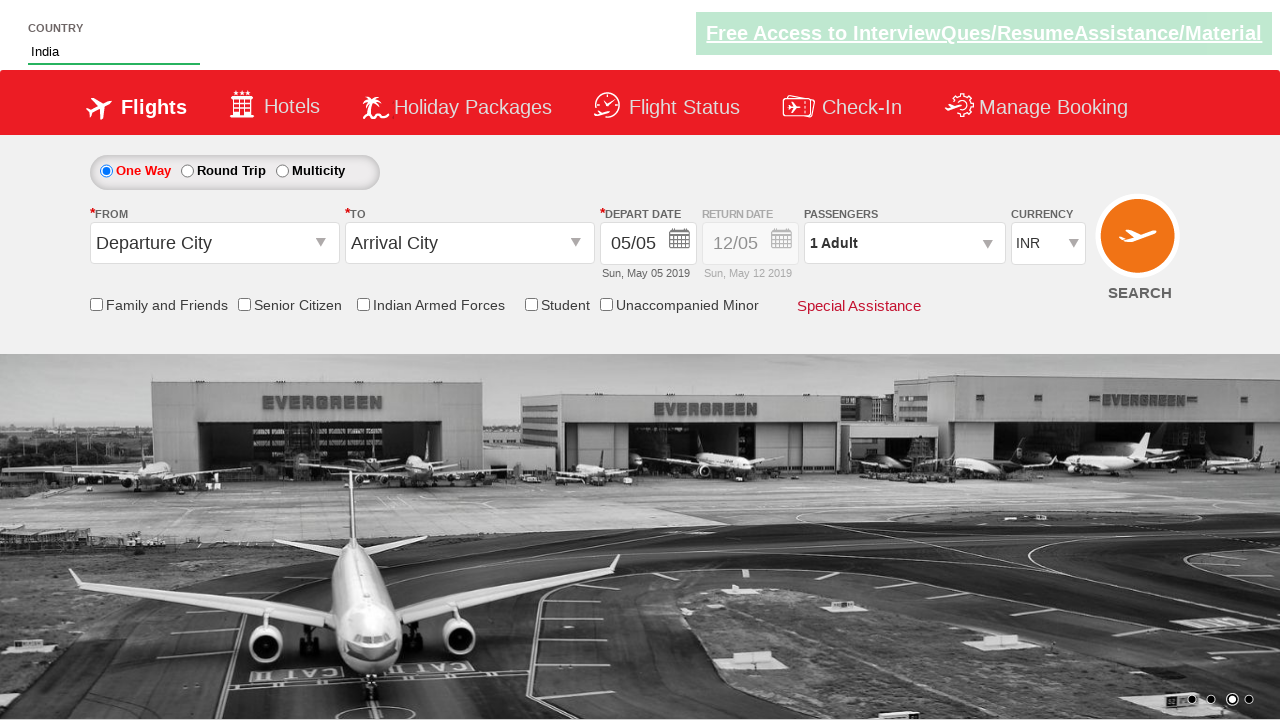